Navigates to an IP checking website without proxy configuration

Starting URL: https://www.meuip.com.br/

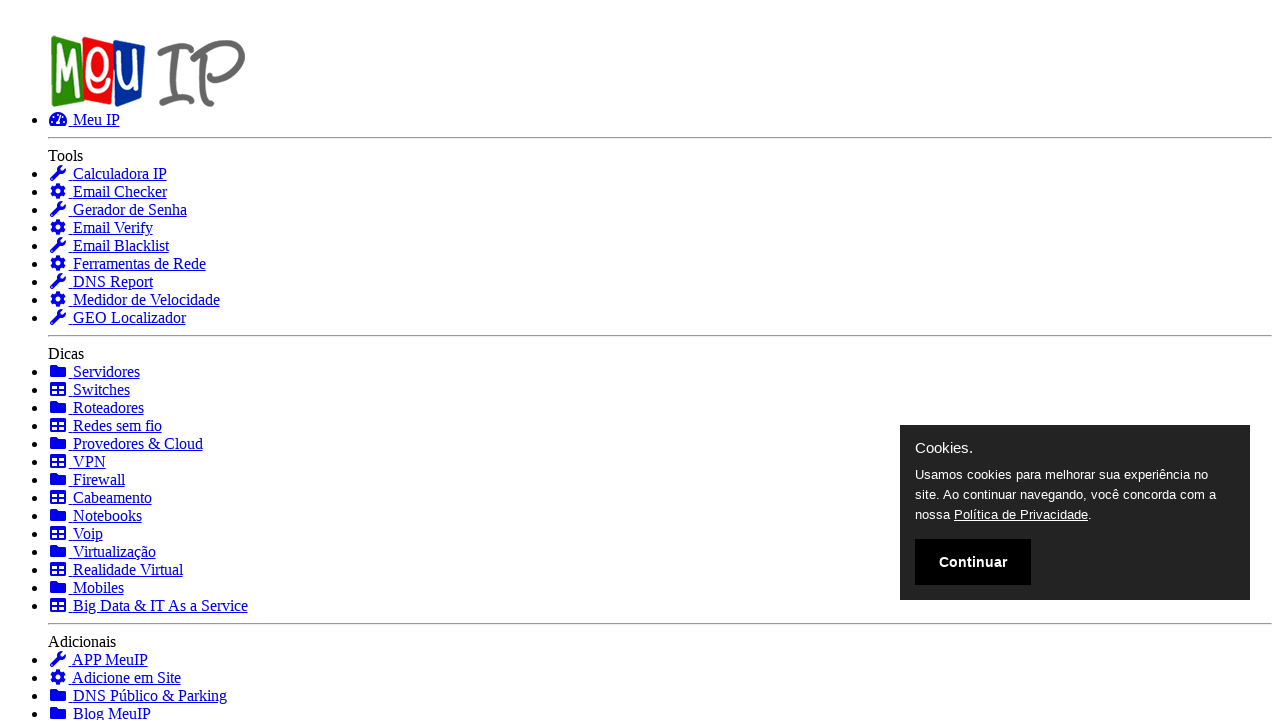

Navigated to IP checking website without proxy configuration
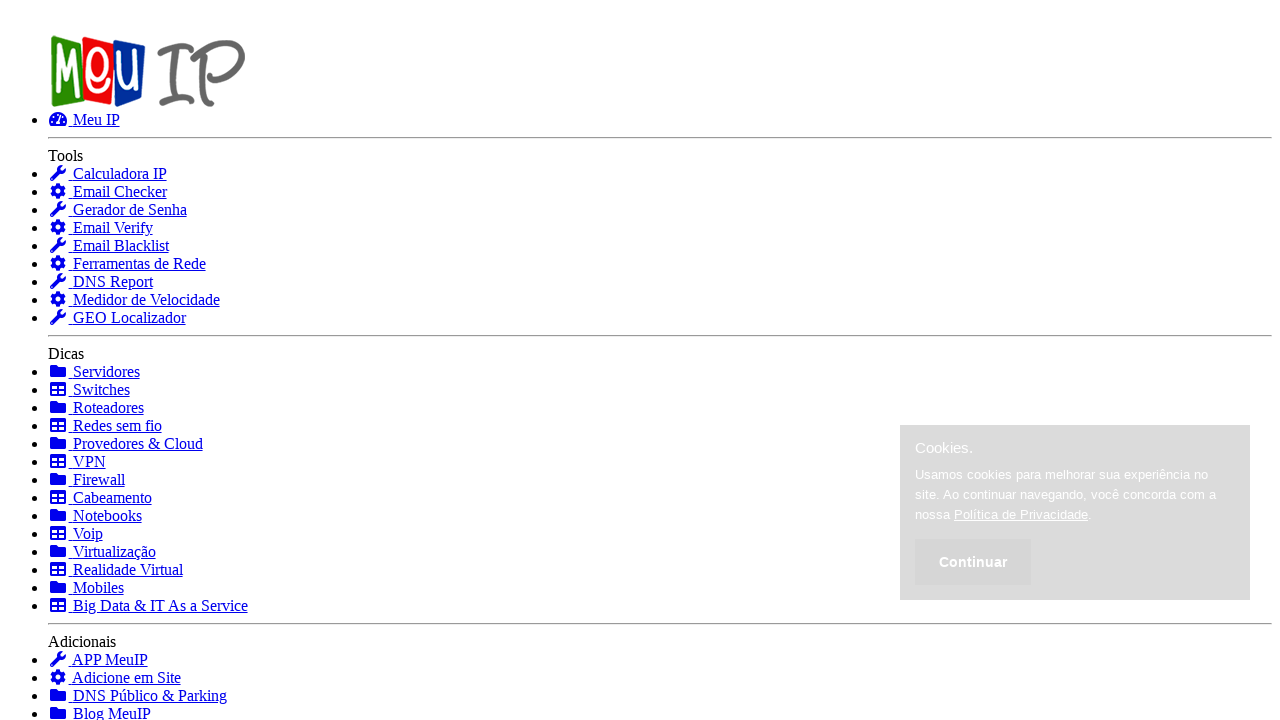

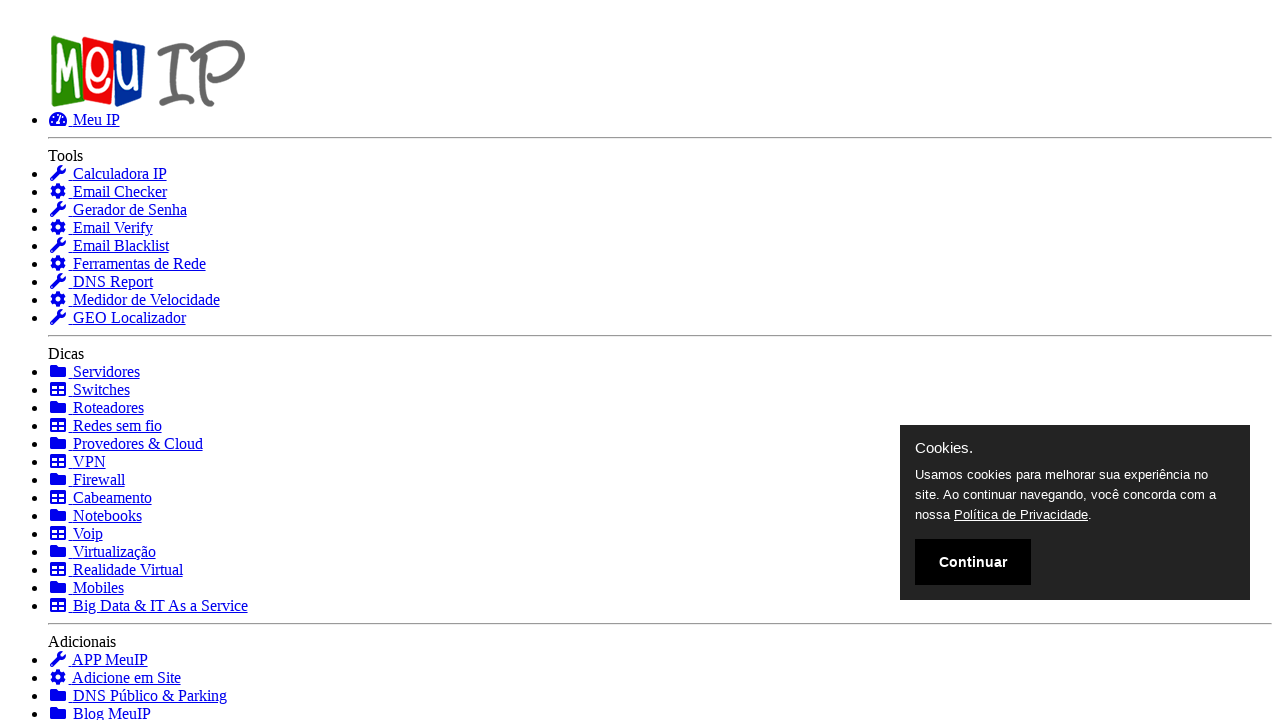